Tests dropdown selection functionality by selecting options using different methods (visible text, value, and index)

Starting URL: https://the-internet.herokuapp.com/dropdown

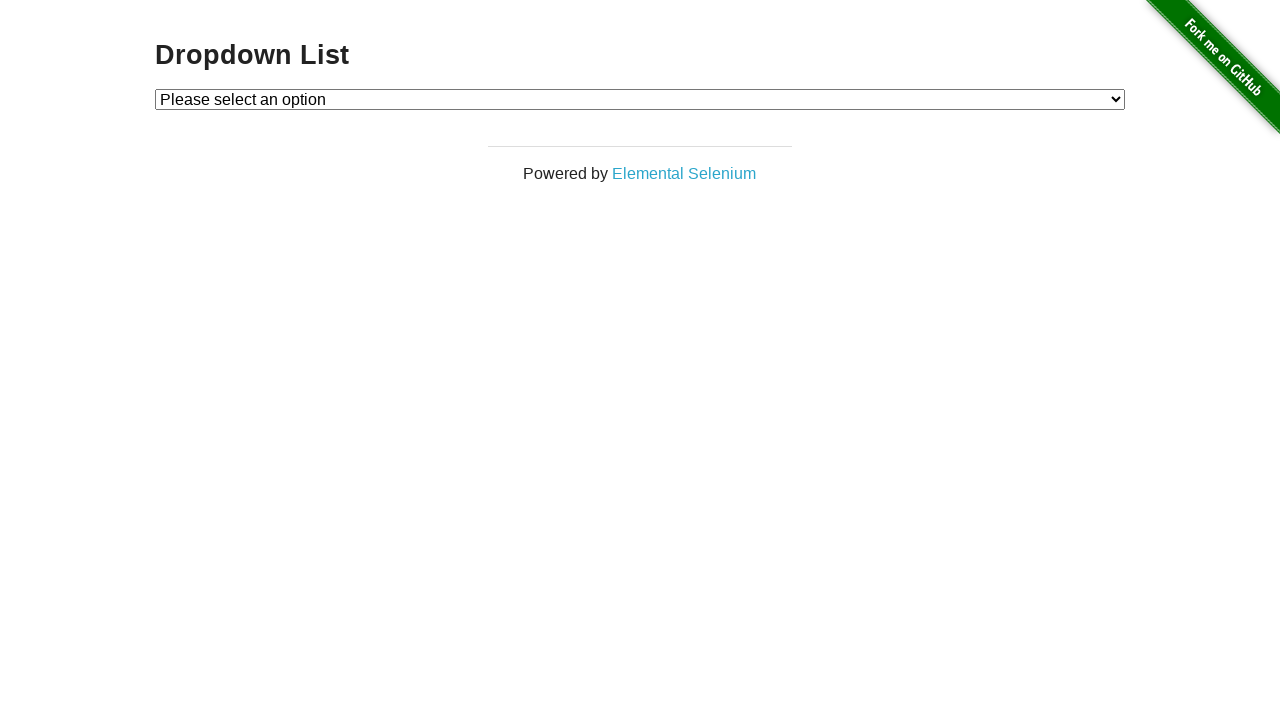

Navigated to dropdown test page
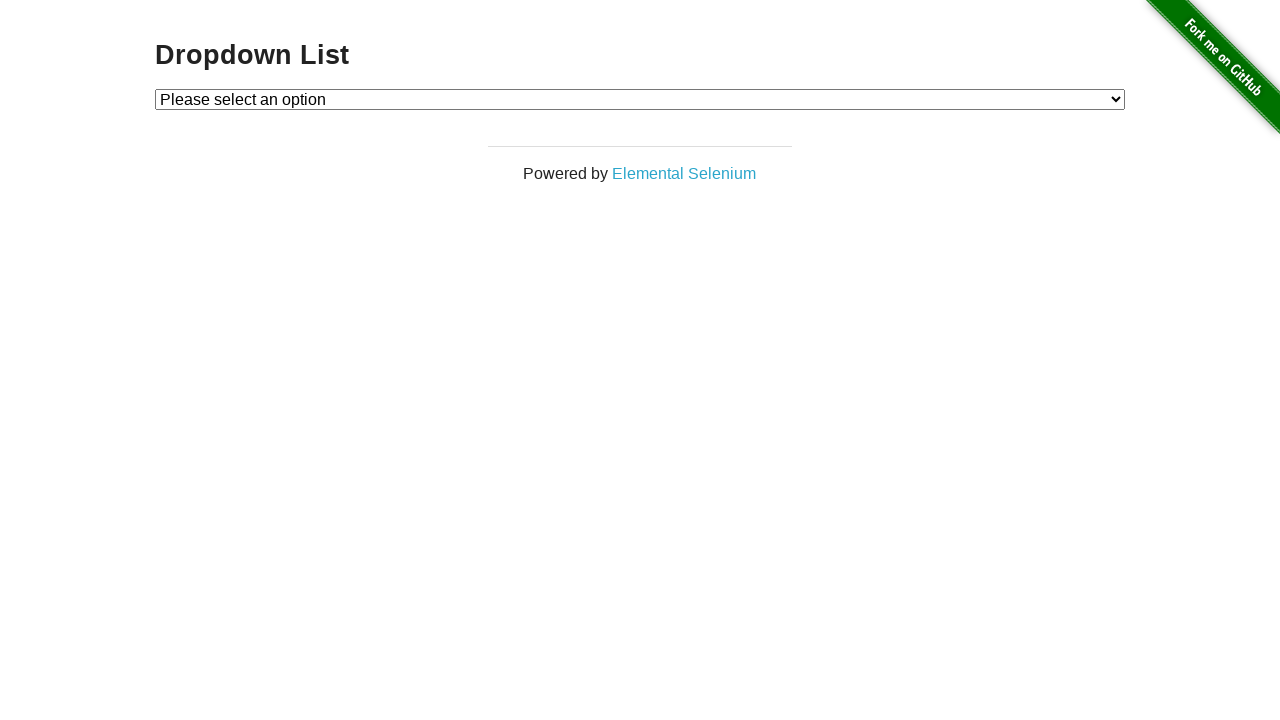

Selected Option 1 using visible text label on #dropdown
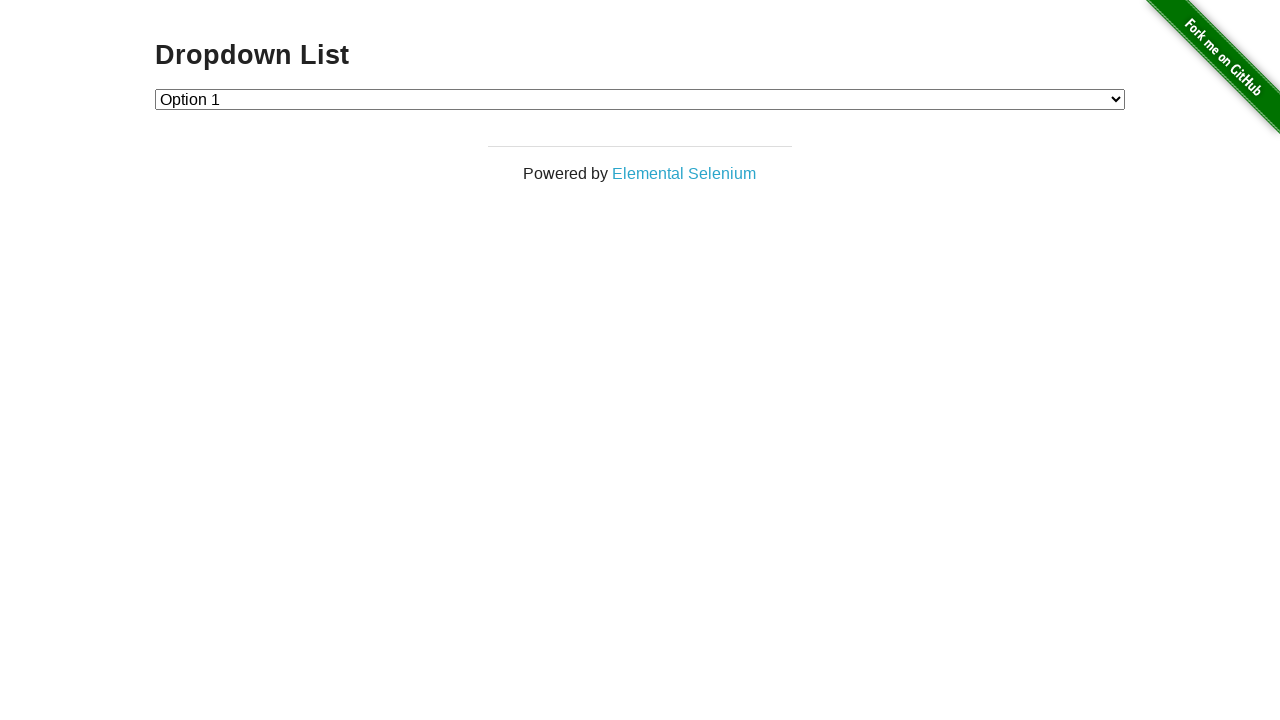

Selected Option 2 using value attribute on #dropdown
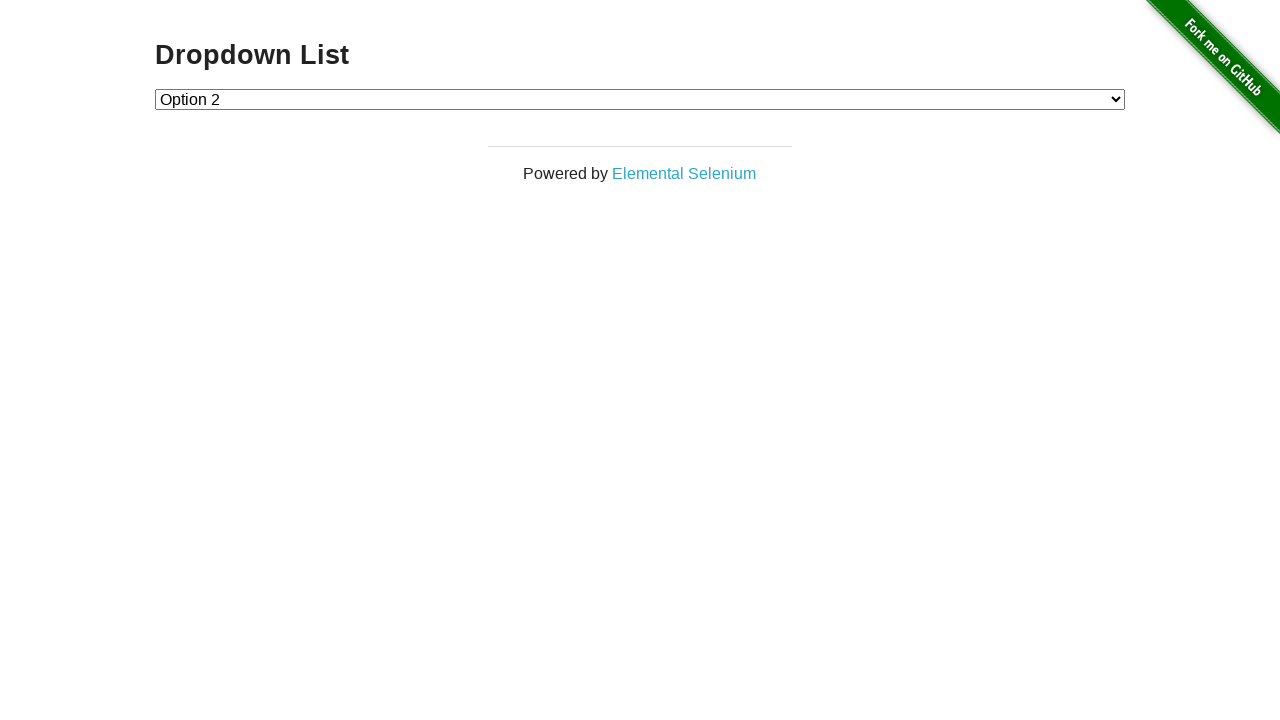

Selected option at index 1 on #dropdown
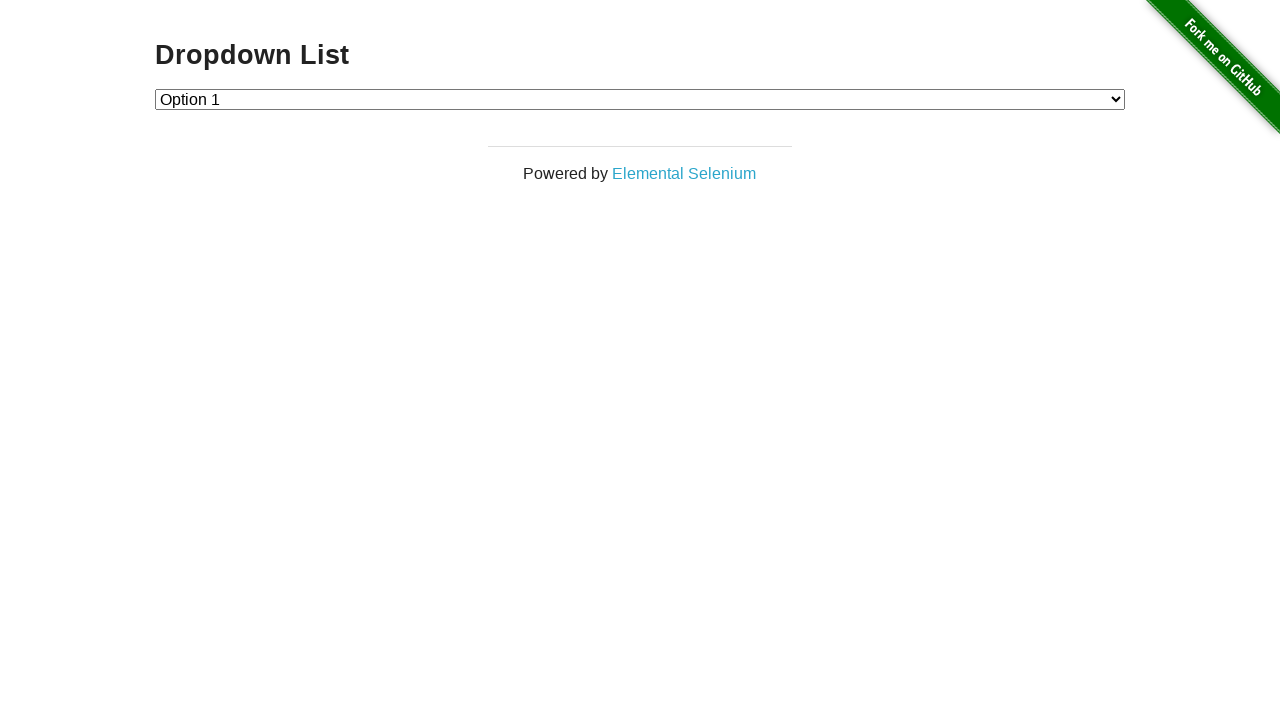

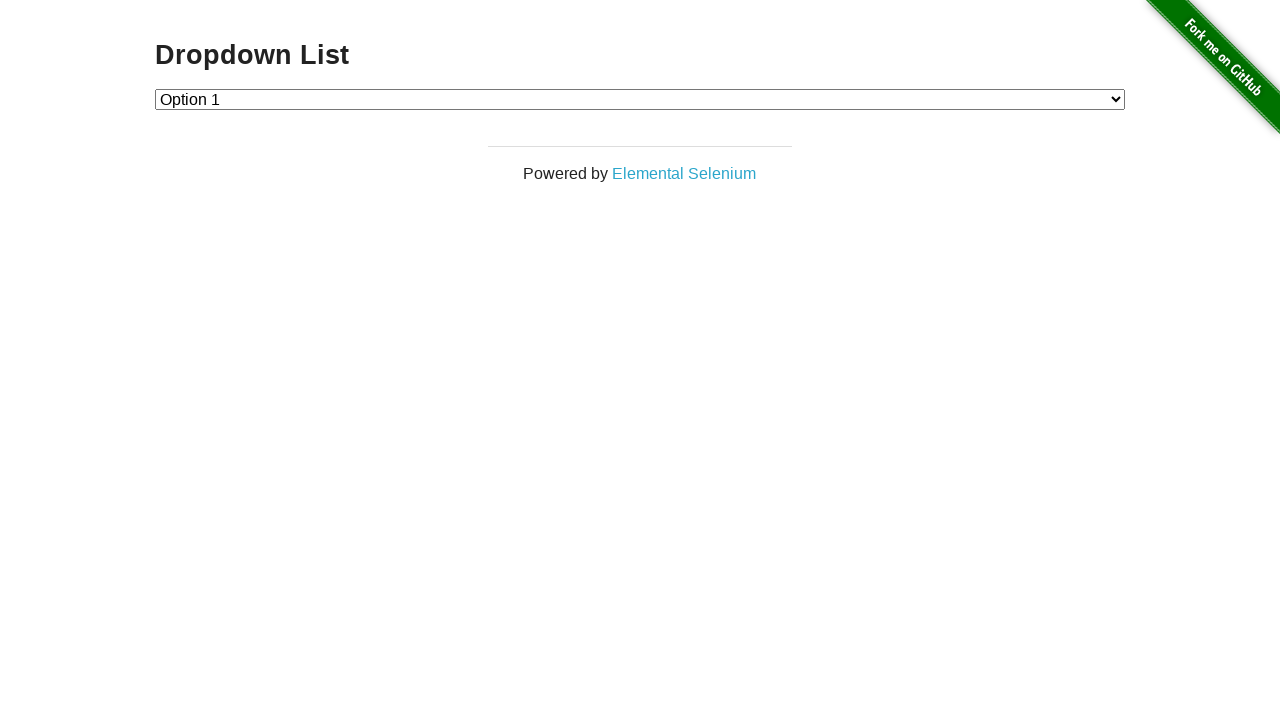